Tests page scrolling using keyboard shortcuts (Page Down and Page Up)

Starting URL: https://www.redbus.in/

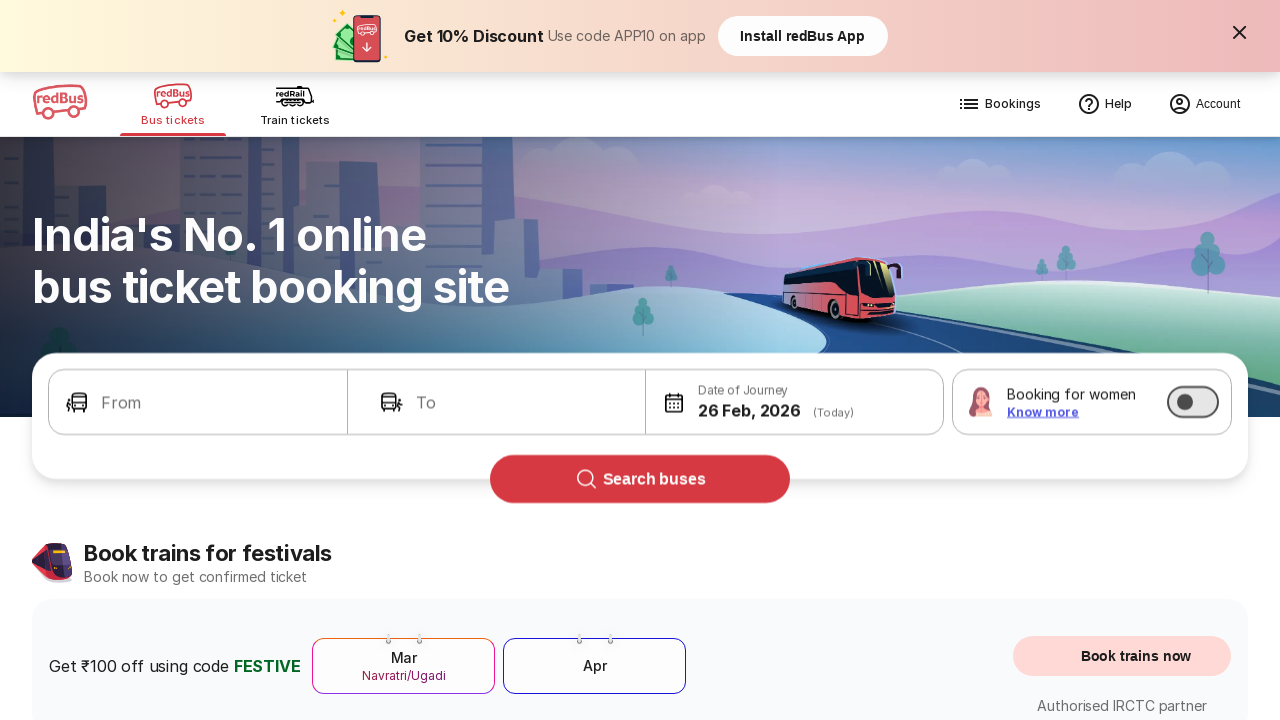

Pressed Page Down key to scroll down the page
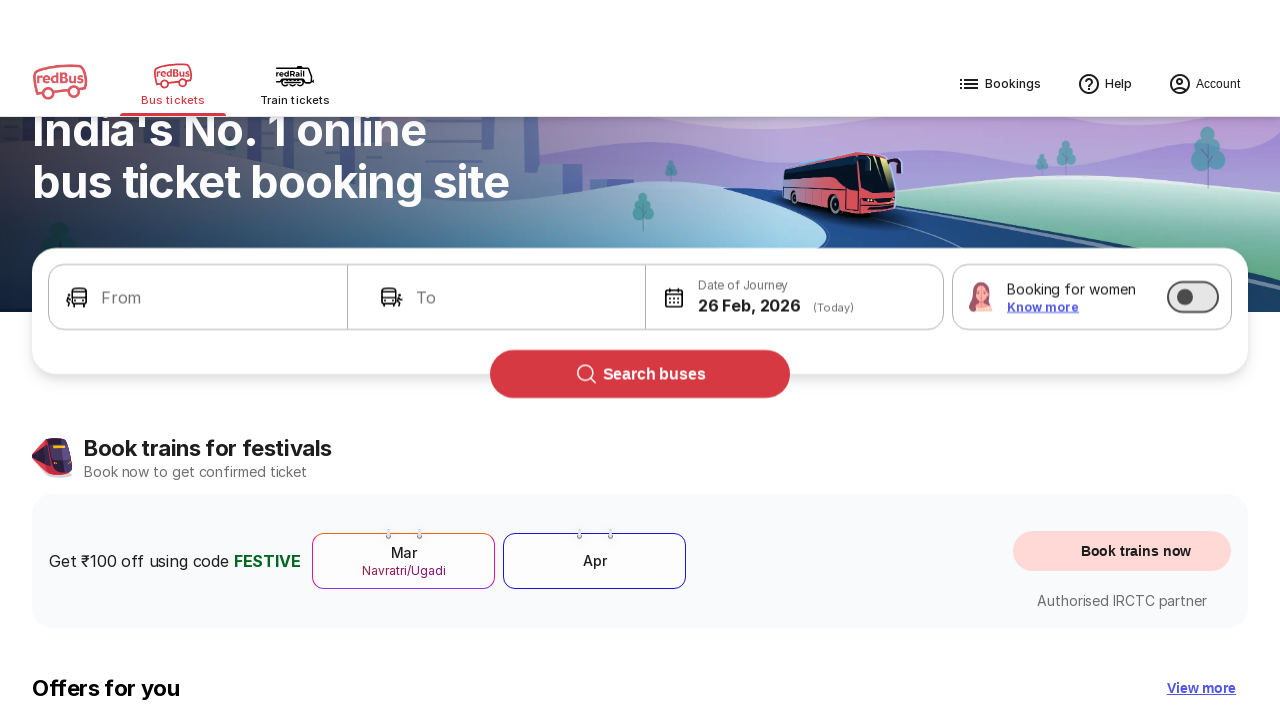

Pressed Page Up key to scroll up the page
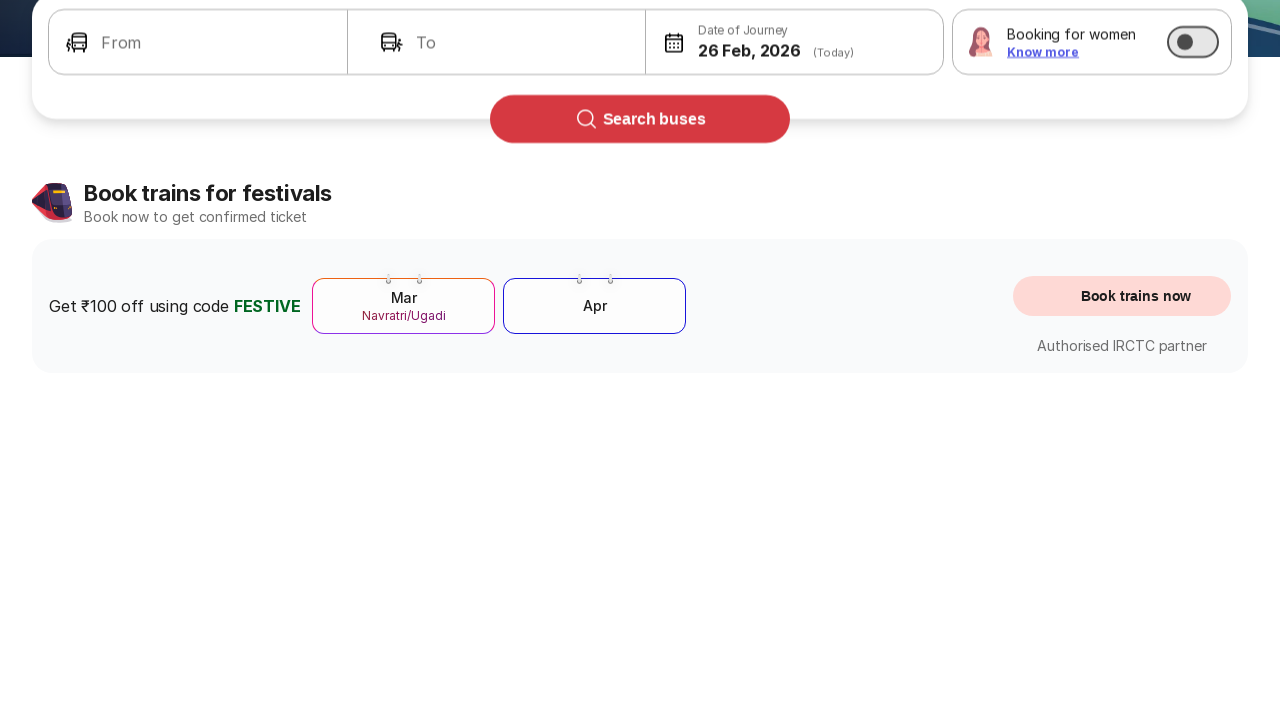

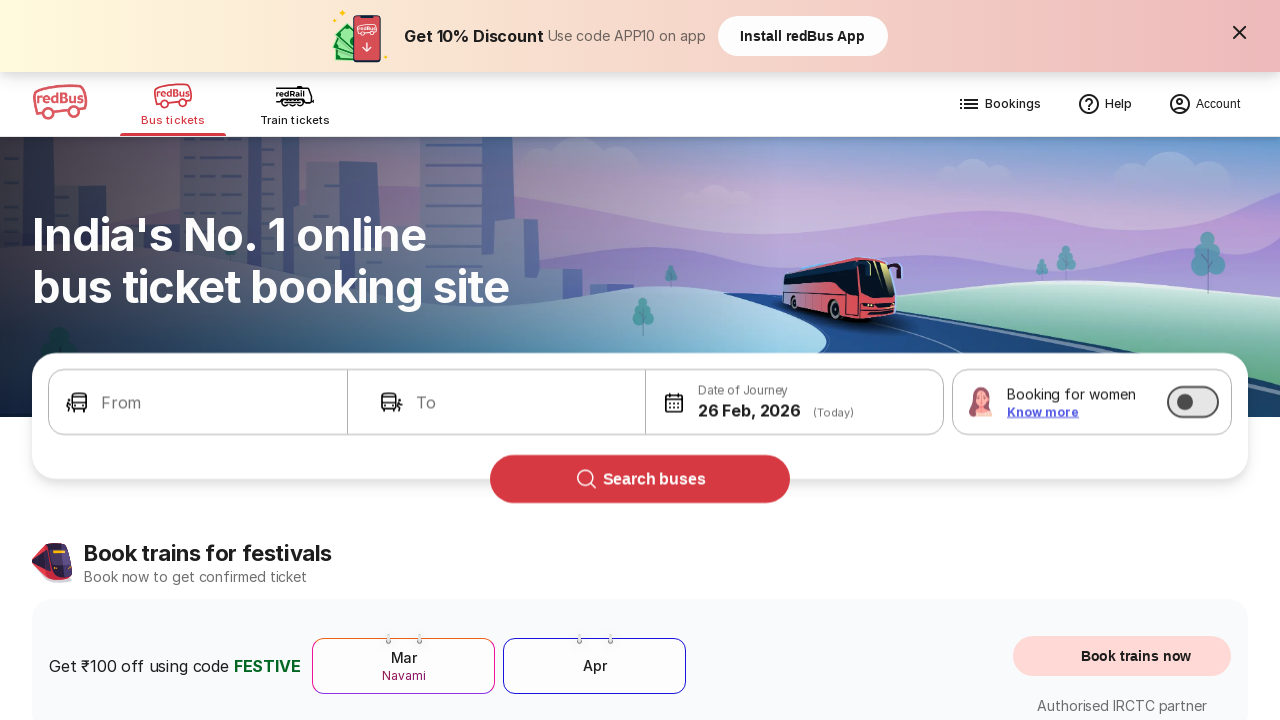